Navigates to LeetCode homepage and verifies the URL contains "leetcode"

Starting URL: https://leetcode.com/

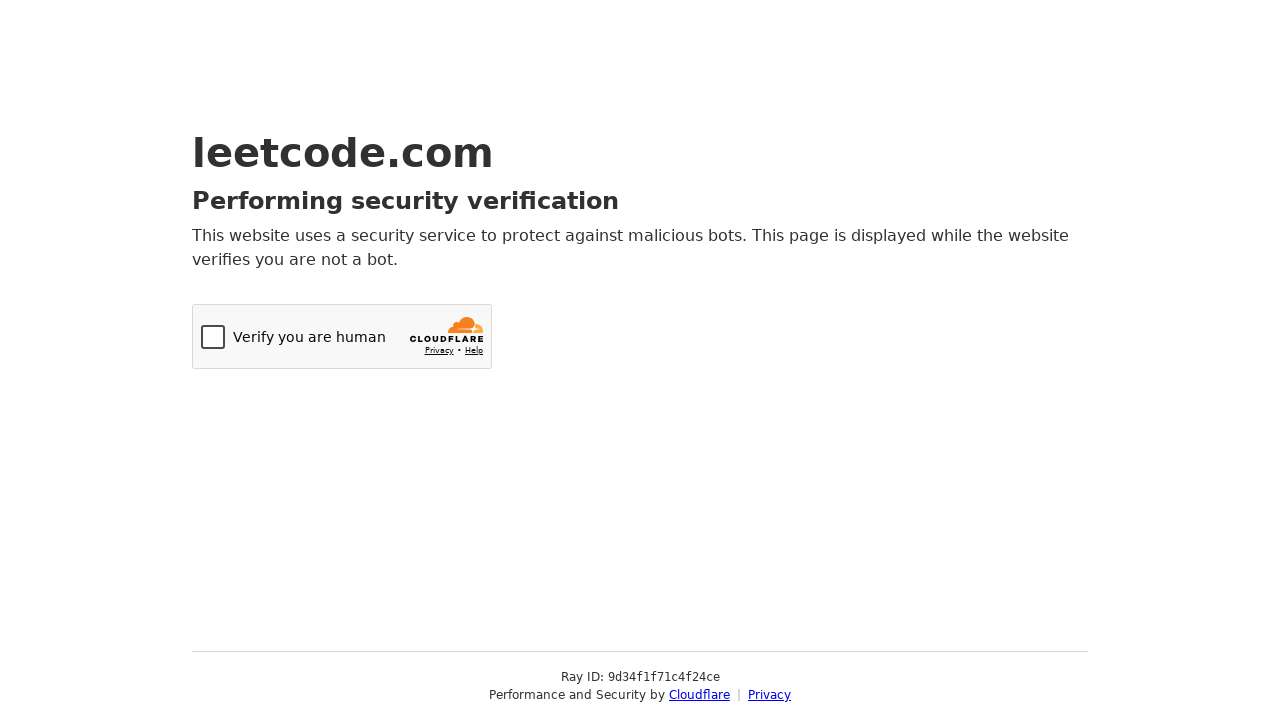

Navigated to LeetCode homepage
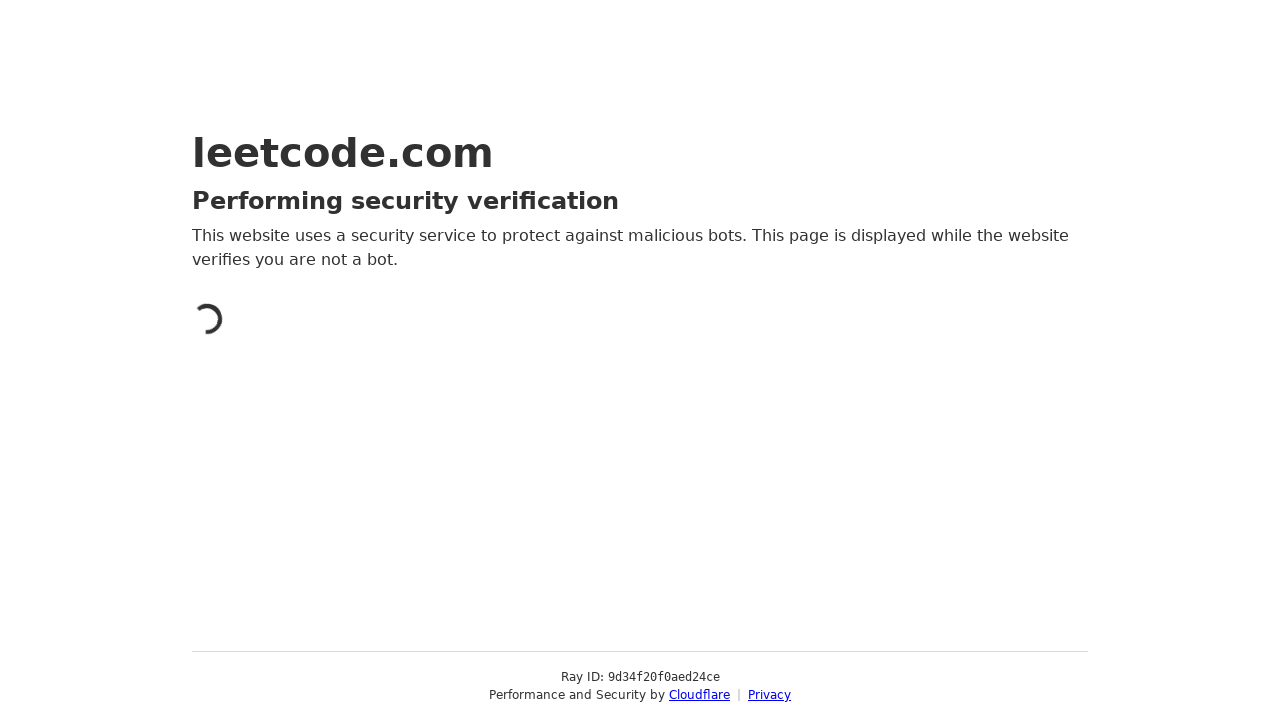

Verified that URL contains 'leetcode'
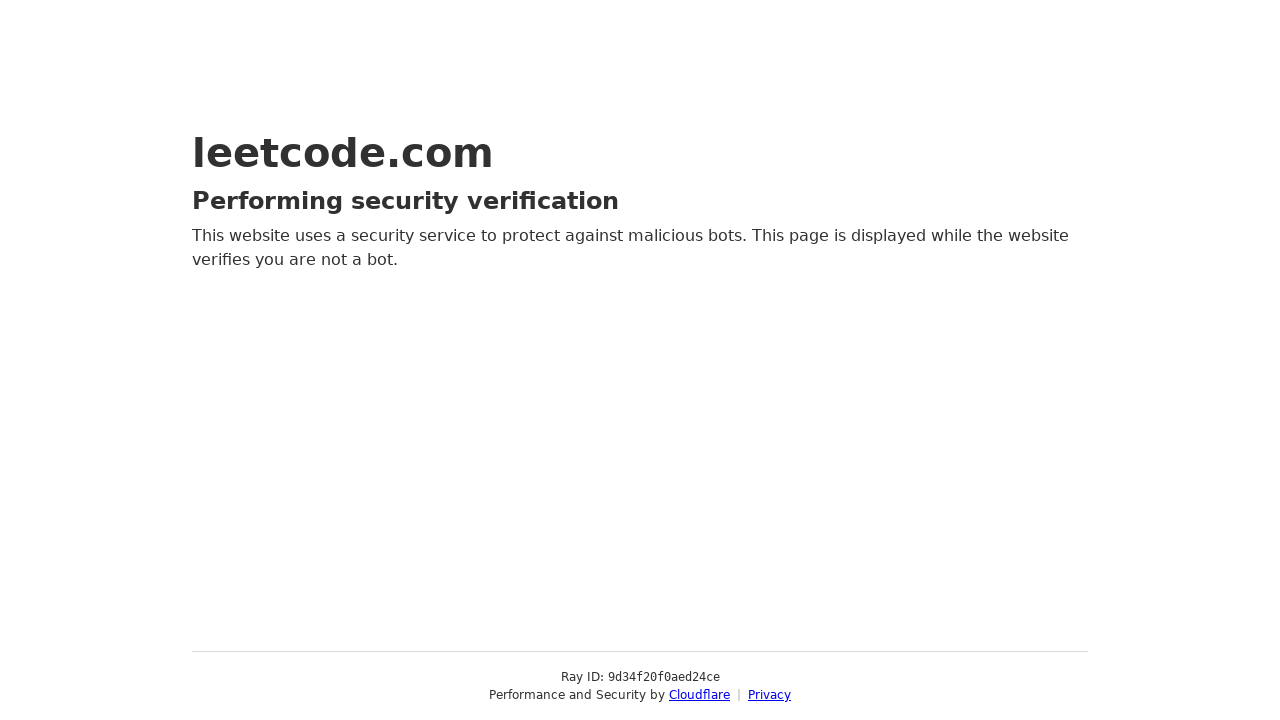

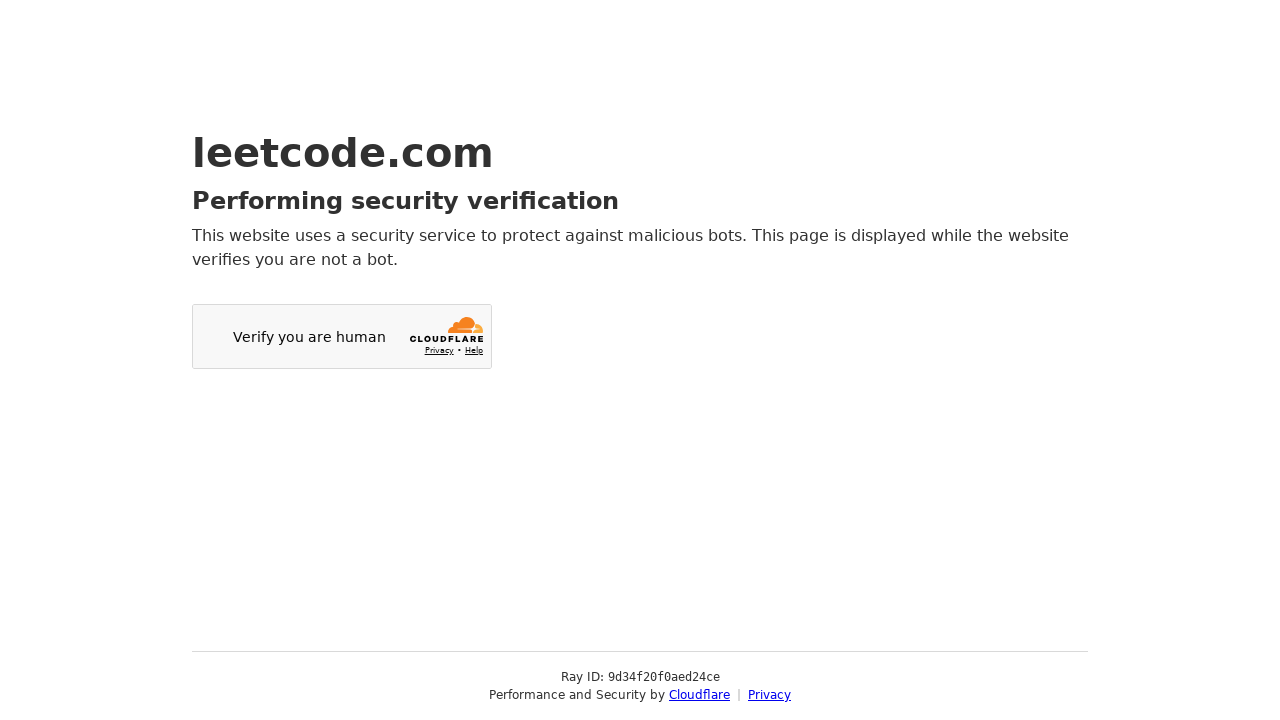